Tests opting out of A/B tests by adding an opt-out cookie after visiting the page, then refreshing to verify the page shows "No A/B Test" heading.

Starting URL: http://the-internet.herokuapp.com/abtest

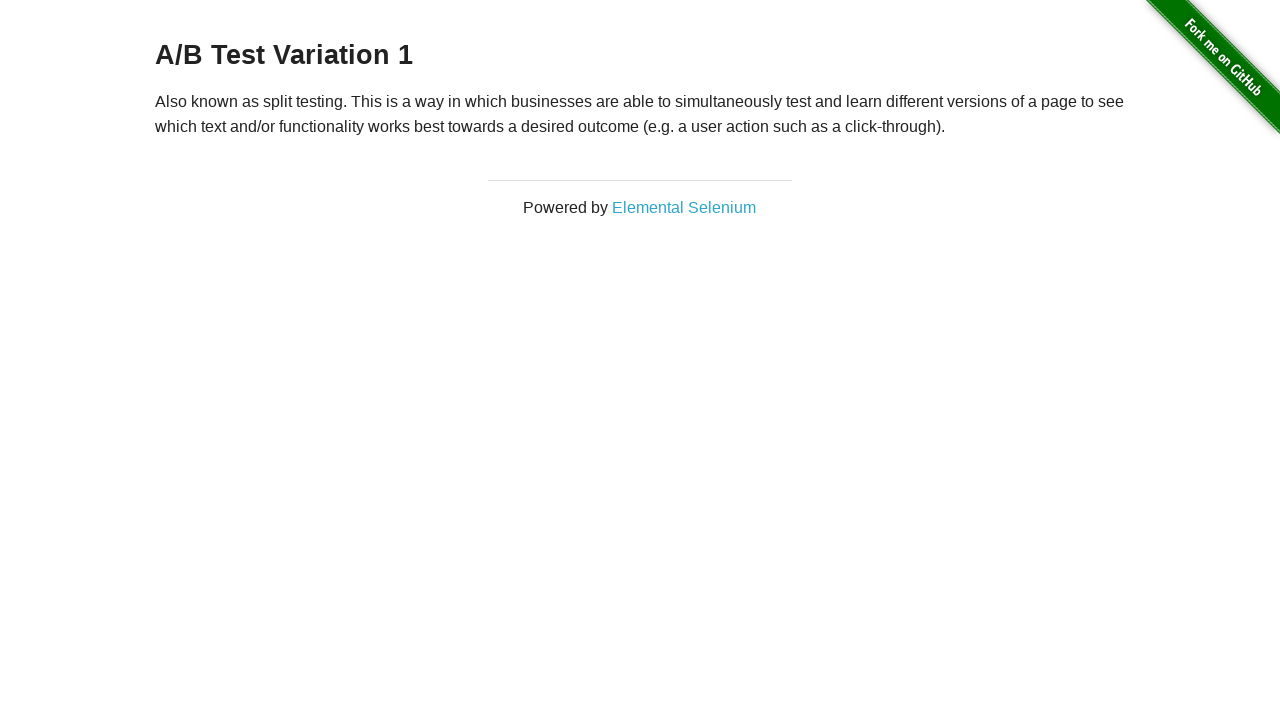

Retrieved initial heading text from h3 element
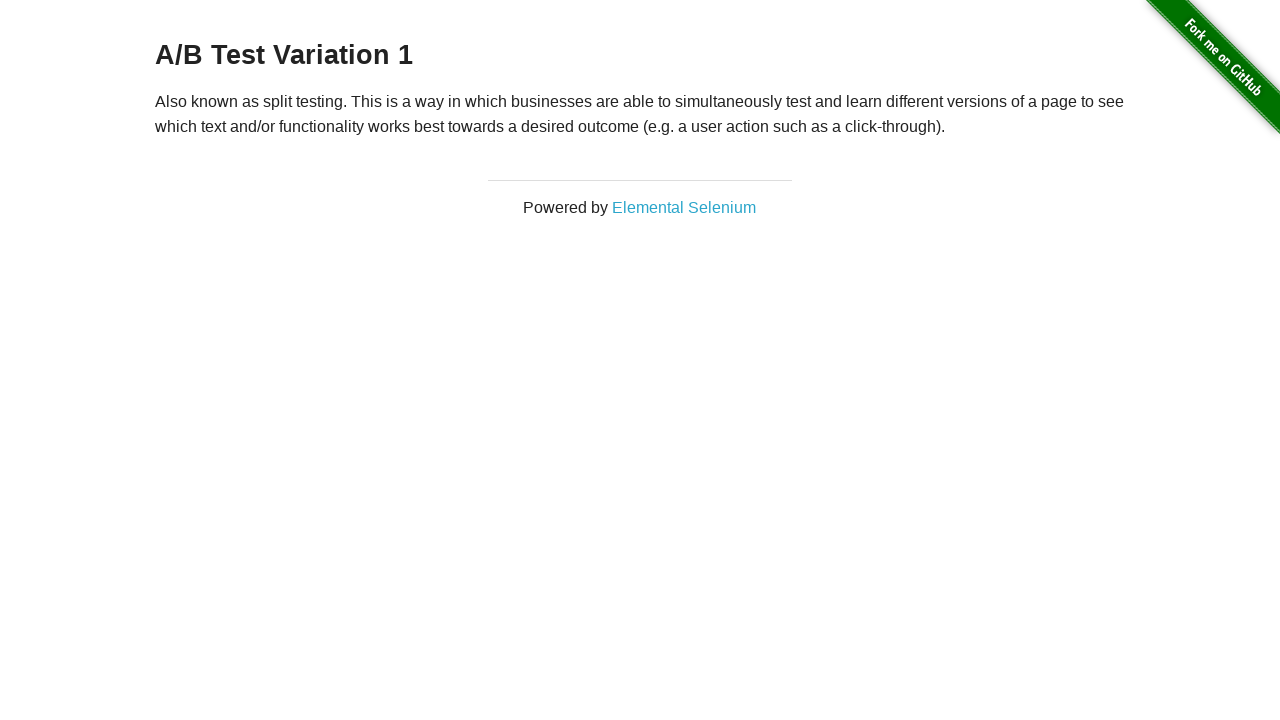

Added optimizelyOptOut cookie to opt out of A/B test
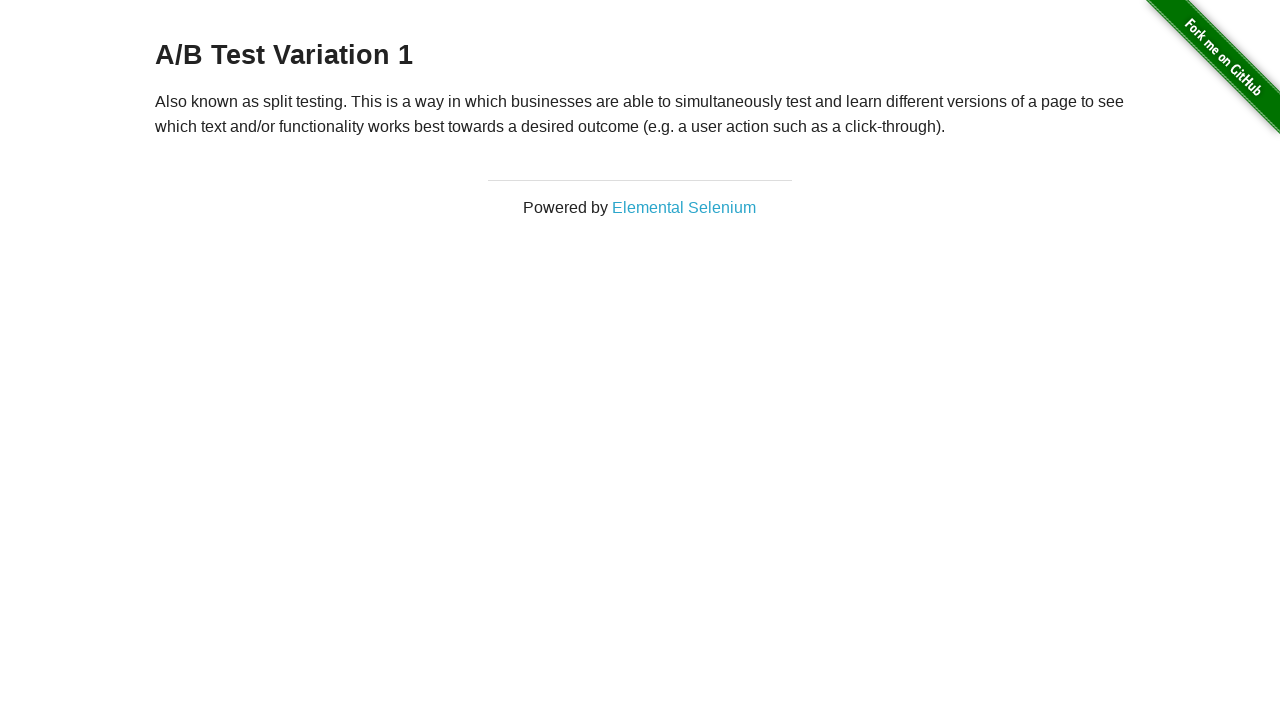

Reloaded page after adding opt-out cookie
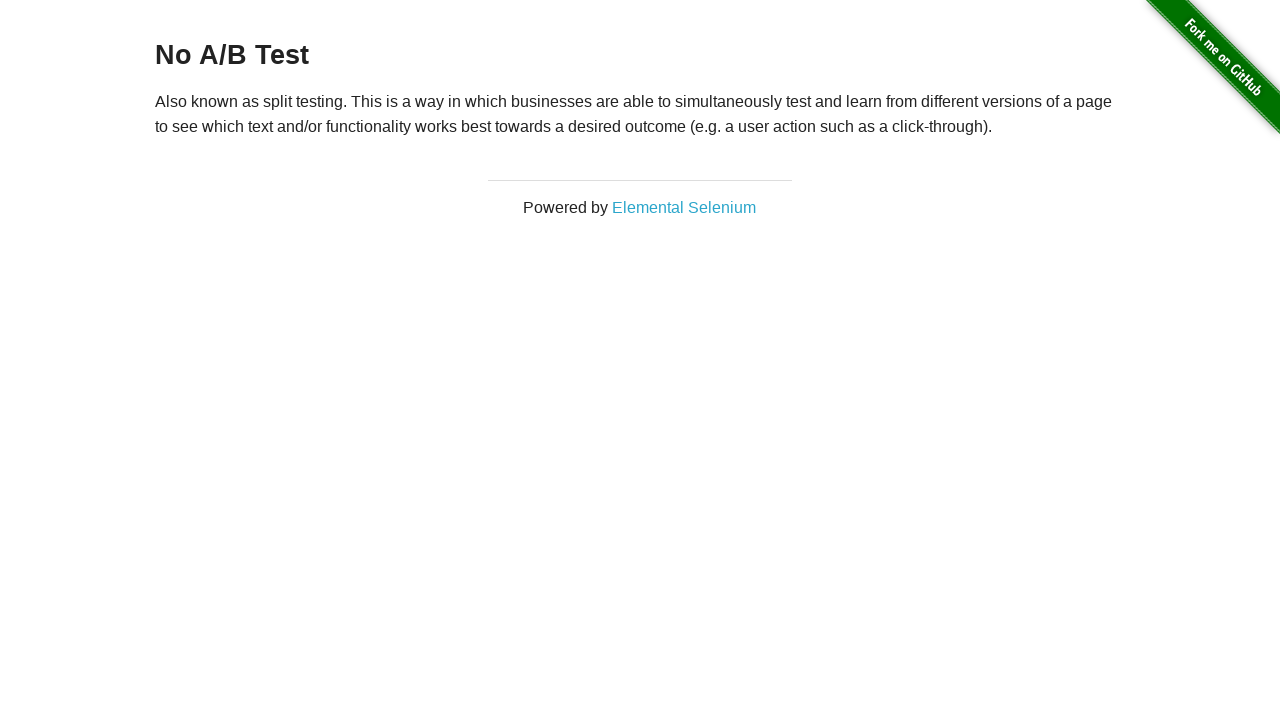

Retrieved updated heading text from h3 element after page reload
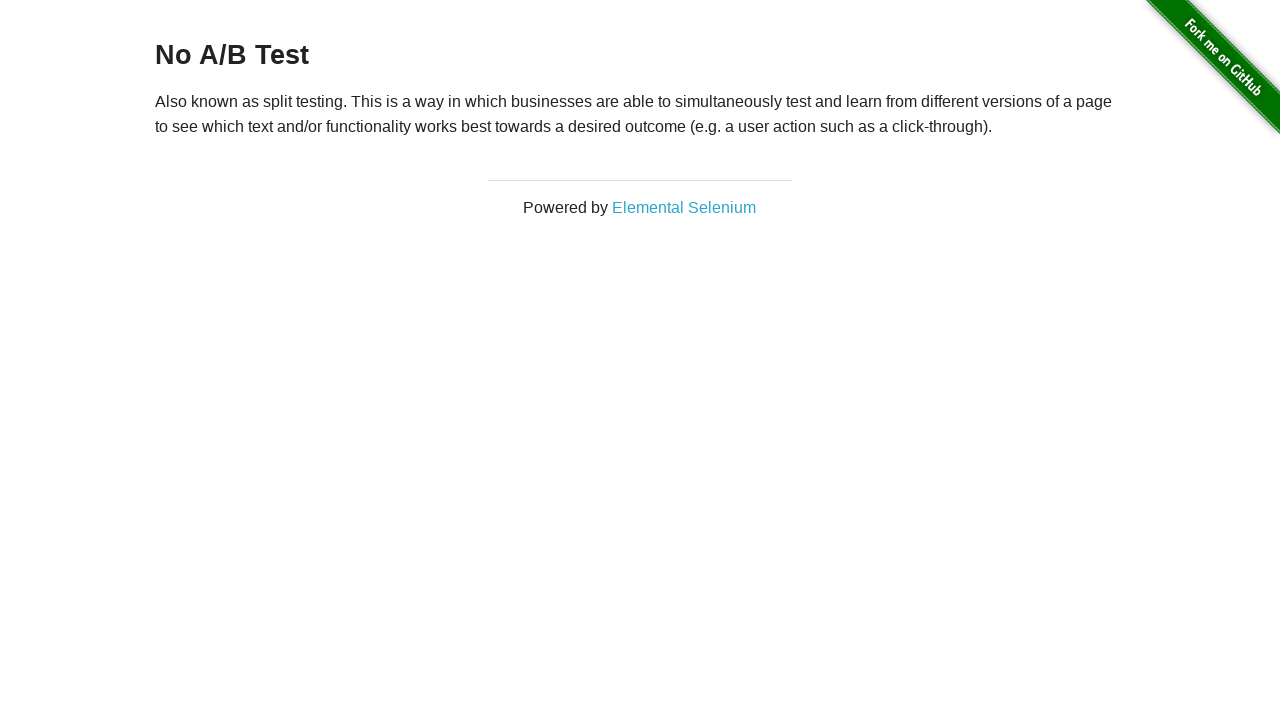

Verified heading text equals 'No A/B Test' - opt-out successful
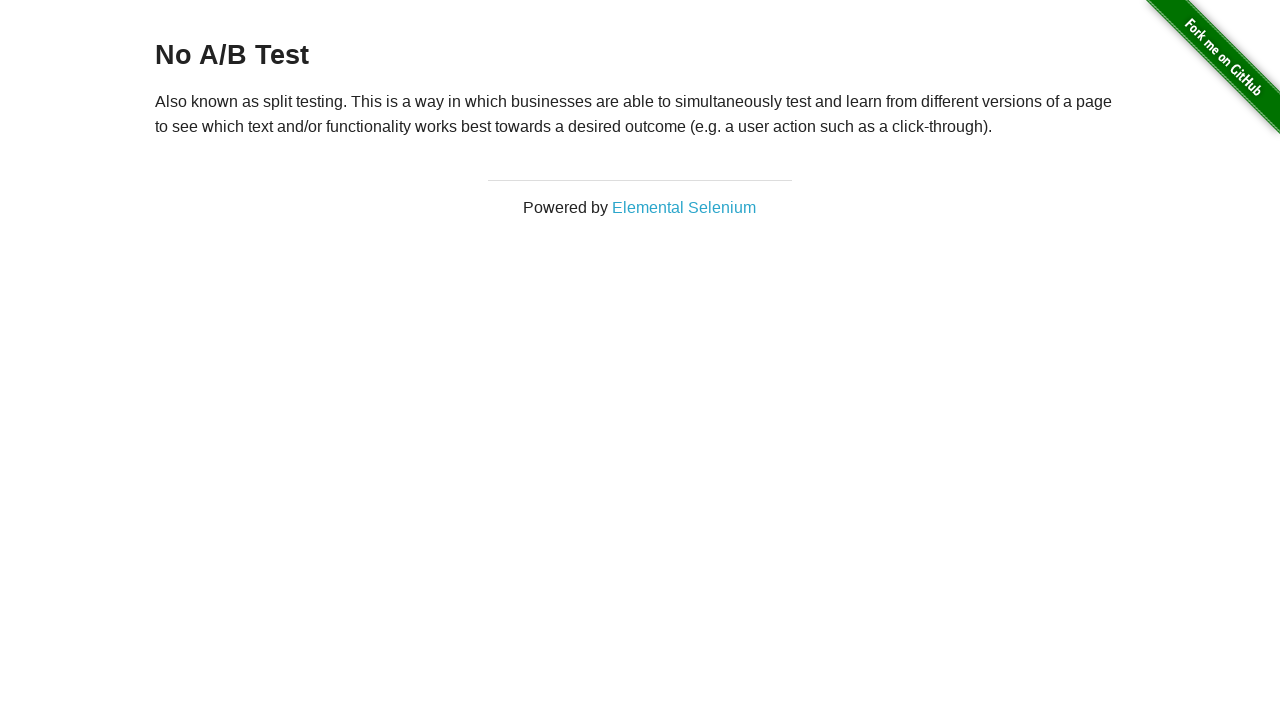

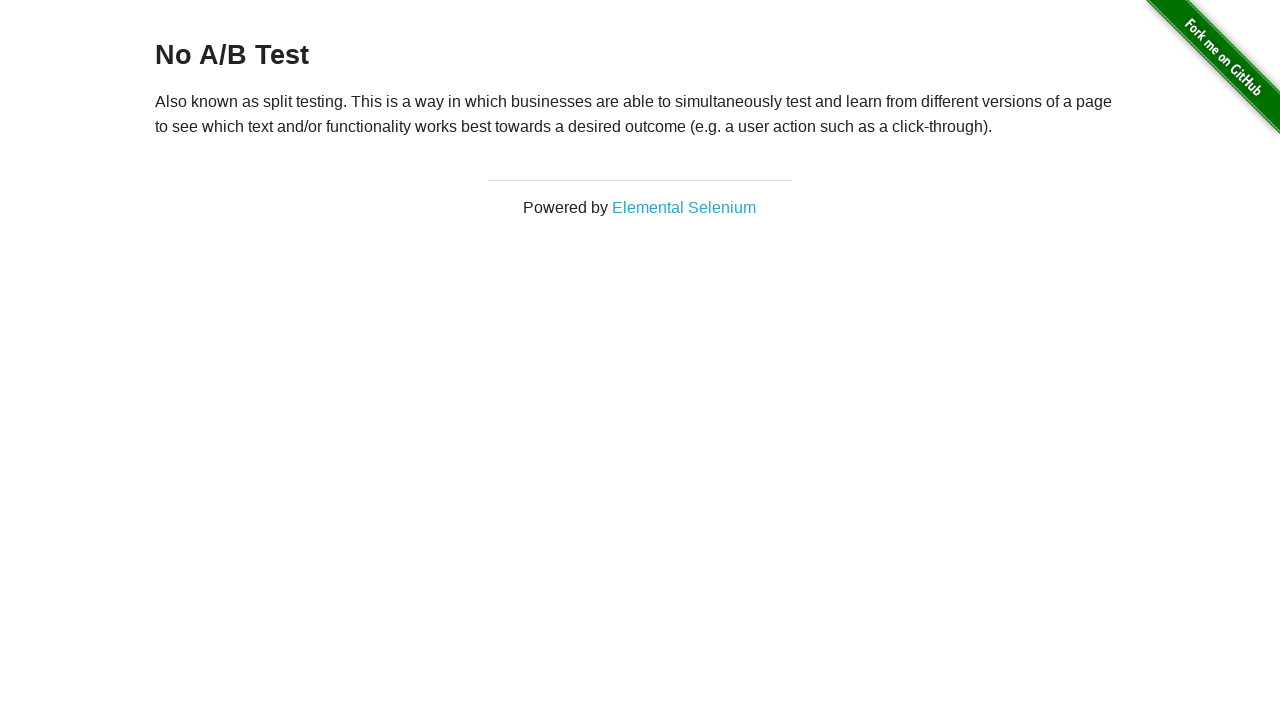